Tests filling a text input field by its label on a QA practice site

Starting URL: https://www.qa-practice.com/elements/input/simple

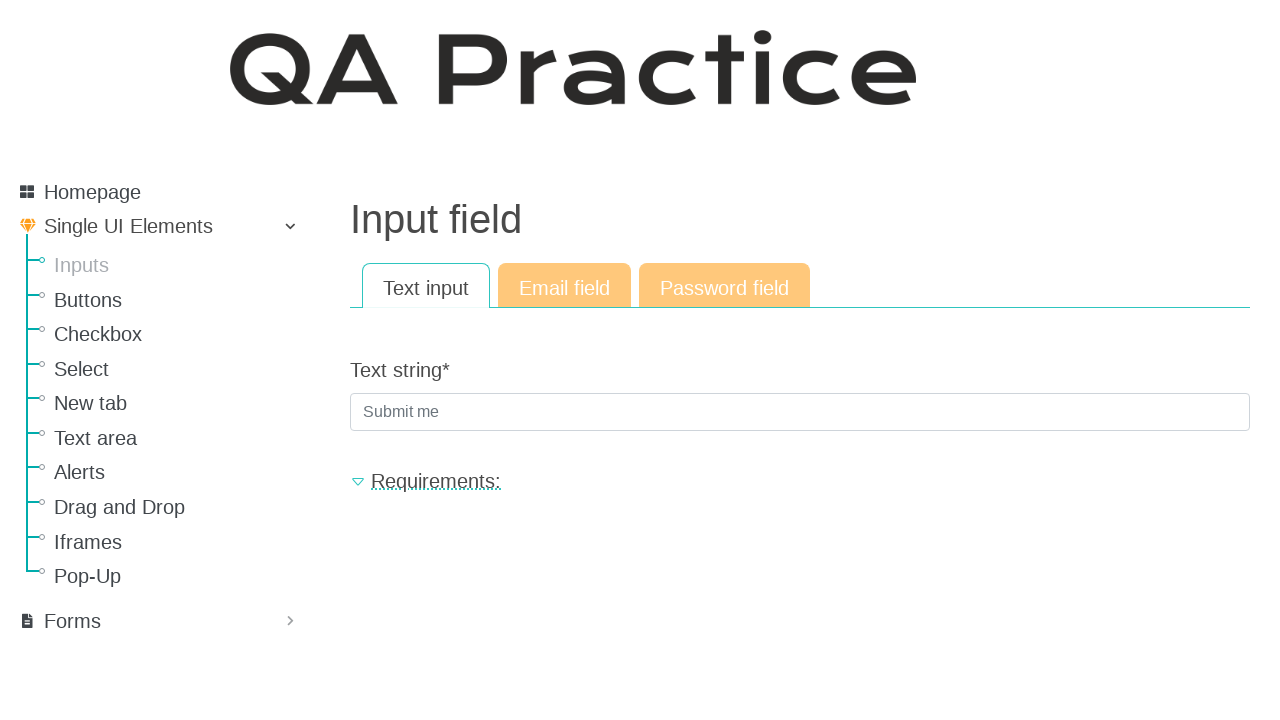

Navigated to QA practice site for simple input element
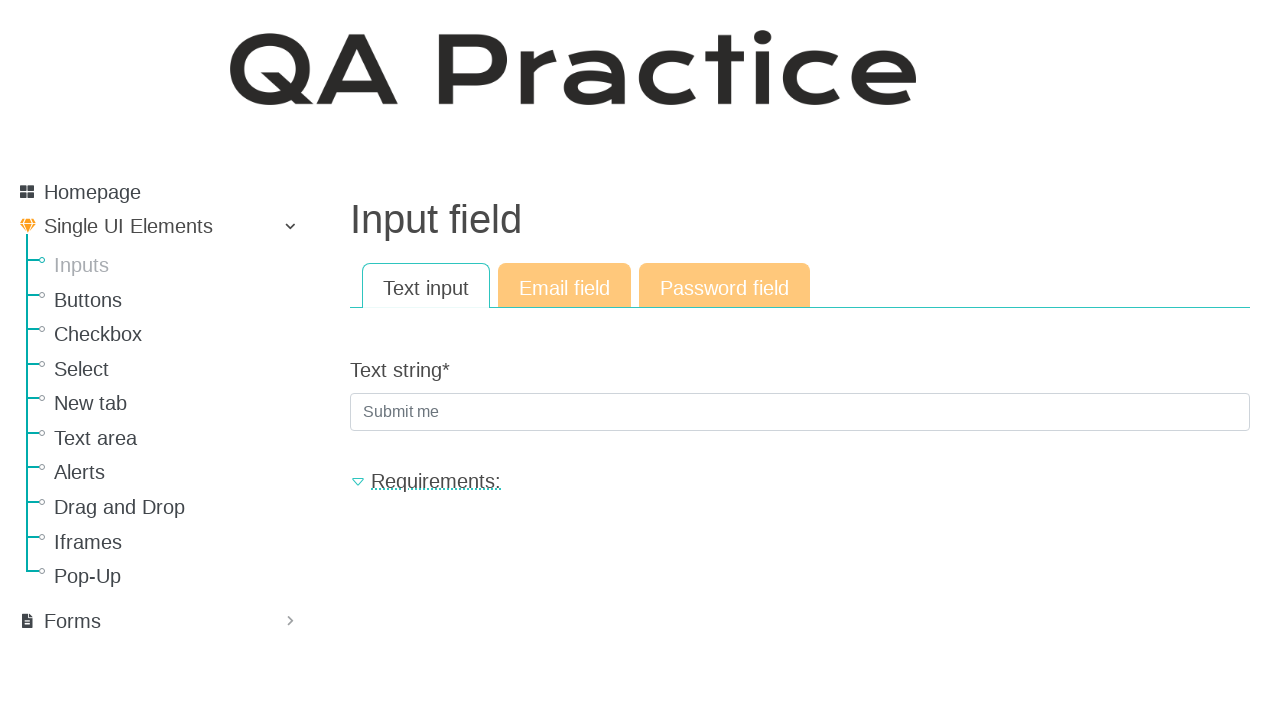

Filled text input field labeled 'Text string' with 'sample test input' on internal:label="Text string"i
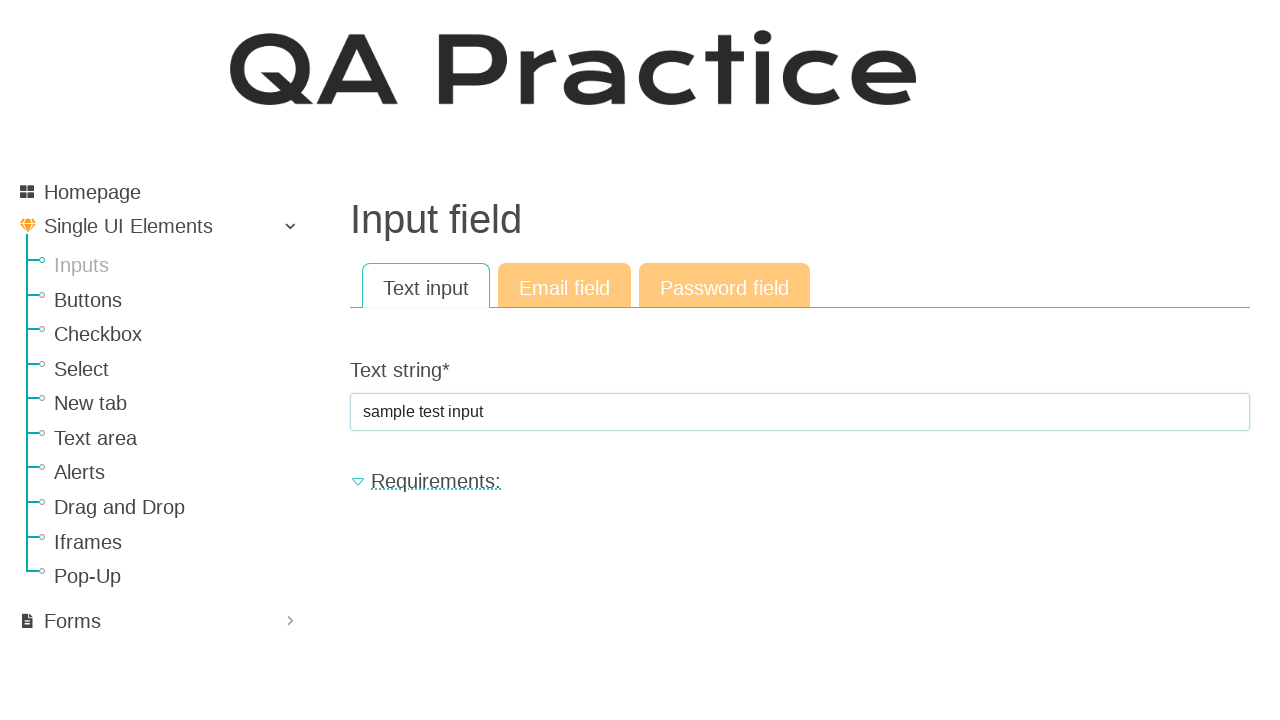

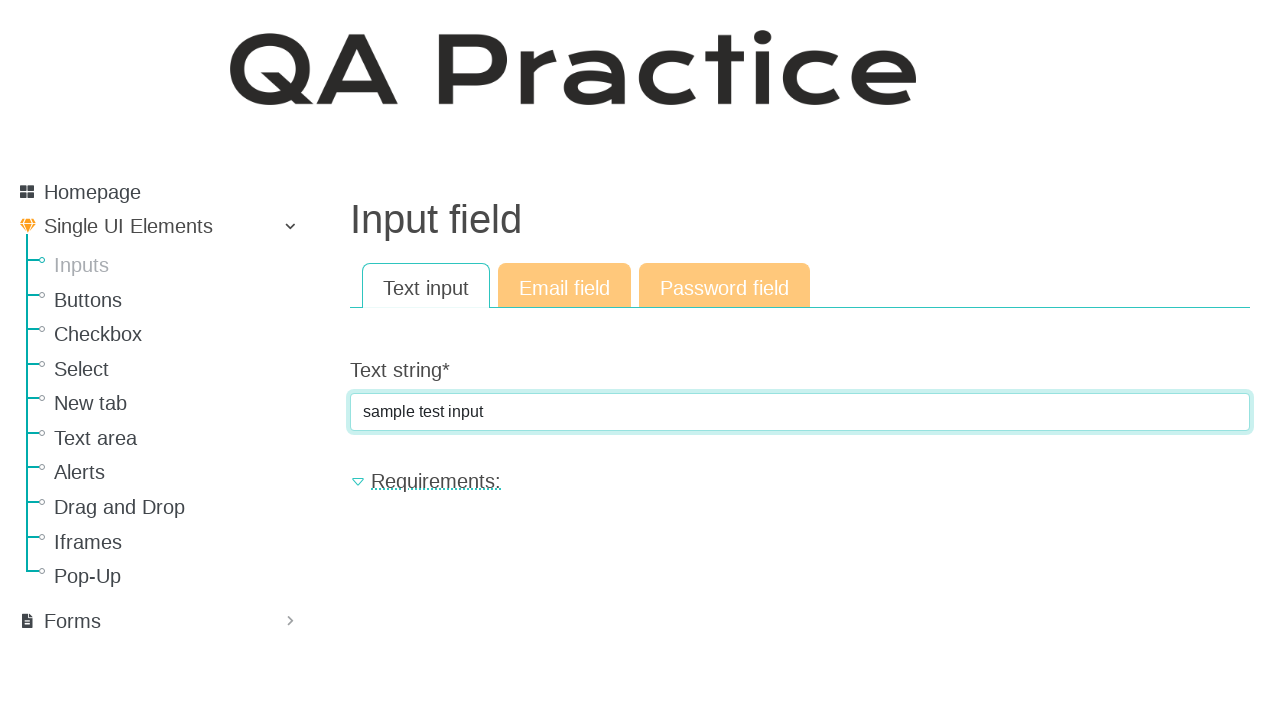